Tests that clicking on the "Veg/fruit name" column header sorts the table data alphabetically by verifying the displayed order matches a sorted order

Starting URL: https://rahulshettyacademy.com/seleniumPractise/#/offers

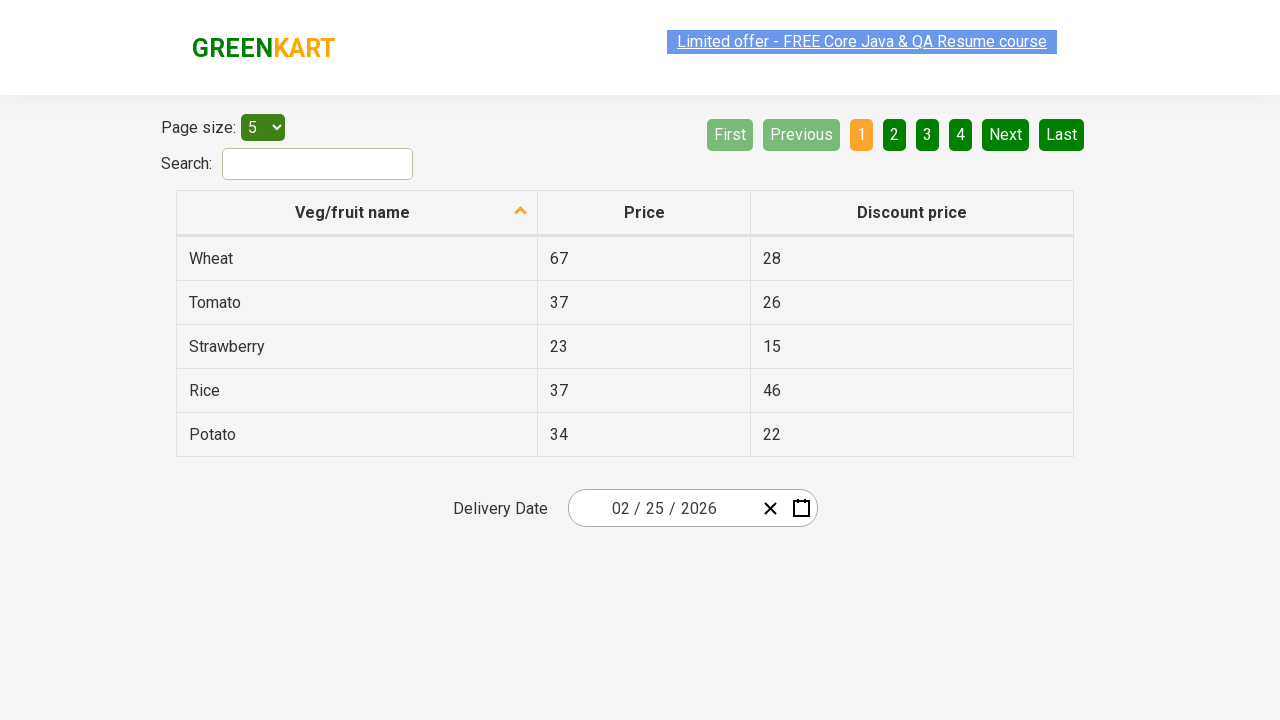

Clicked on 'Veg/fruit name' column header to sort table at (353, 212) on xpath=//span[text()='Veg/fruit name']
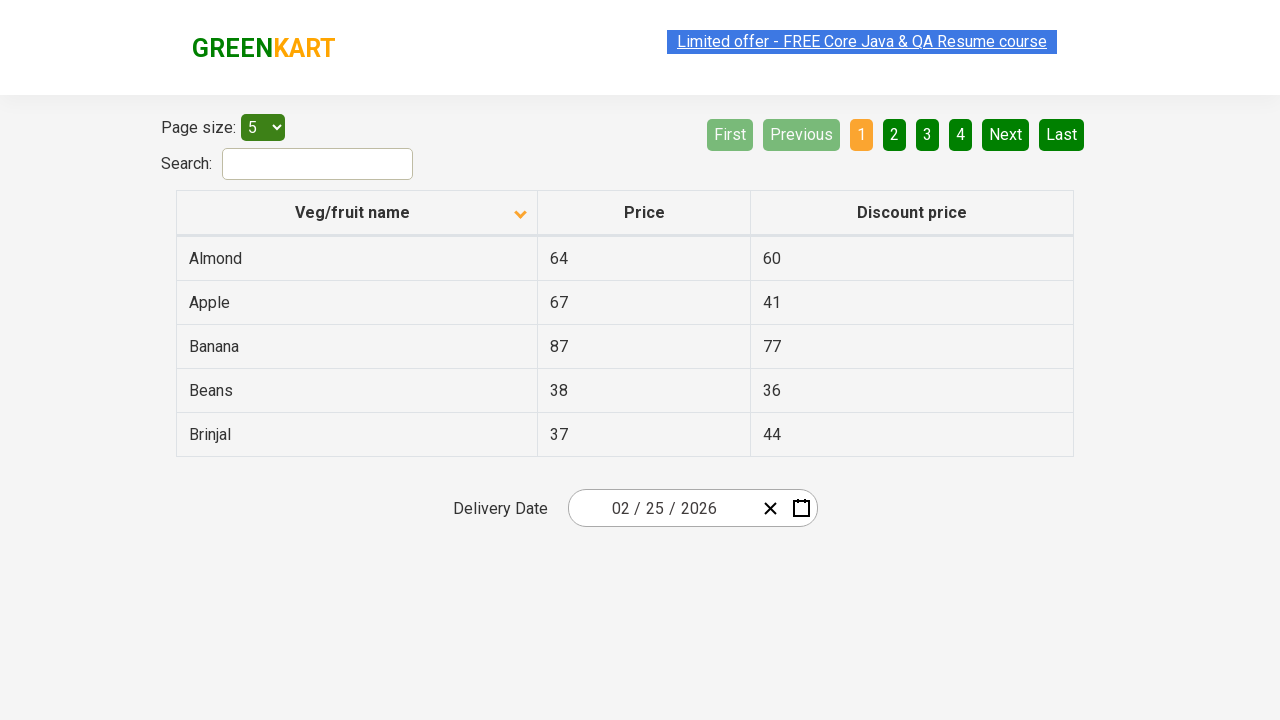

Retrieved all vegetable/fruit names from first column
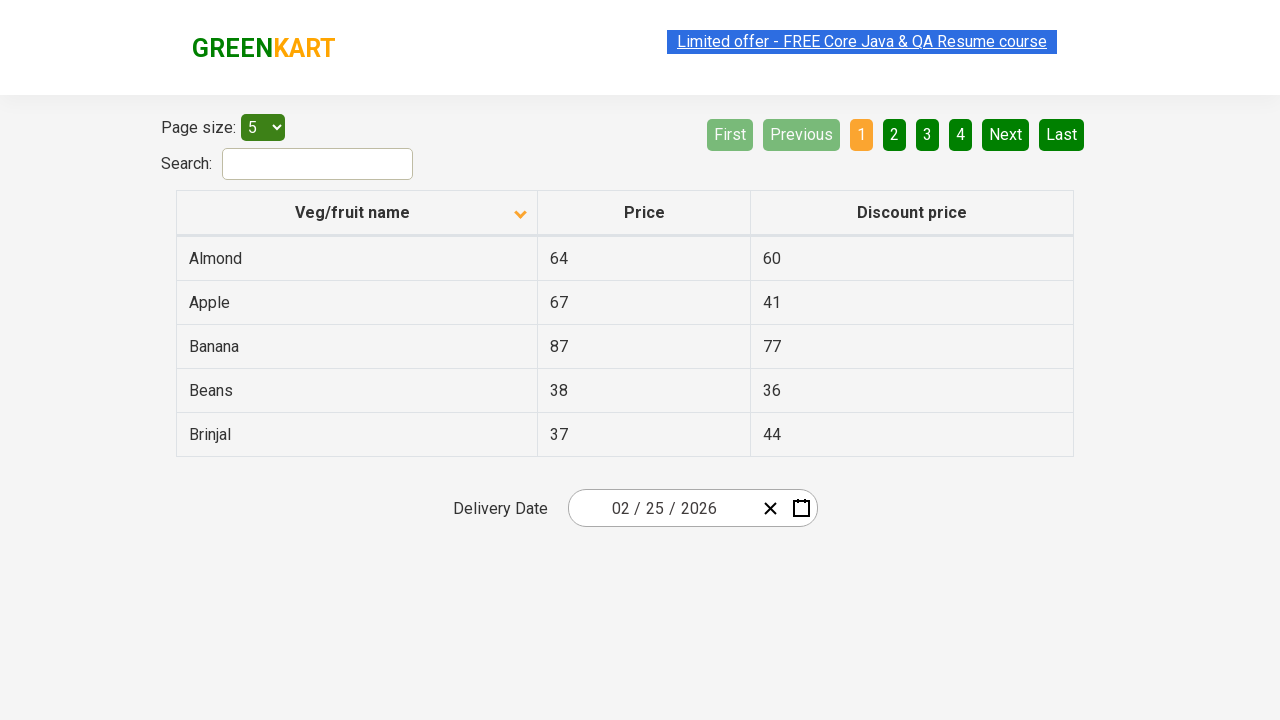

Extracted text content from all column elements
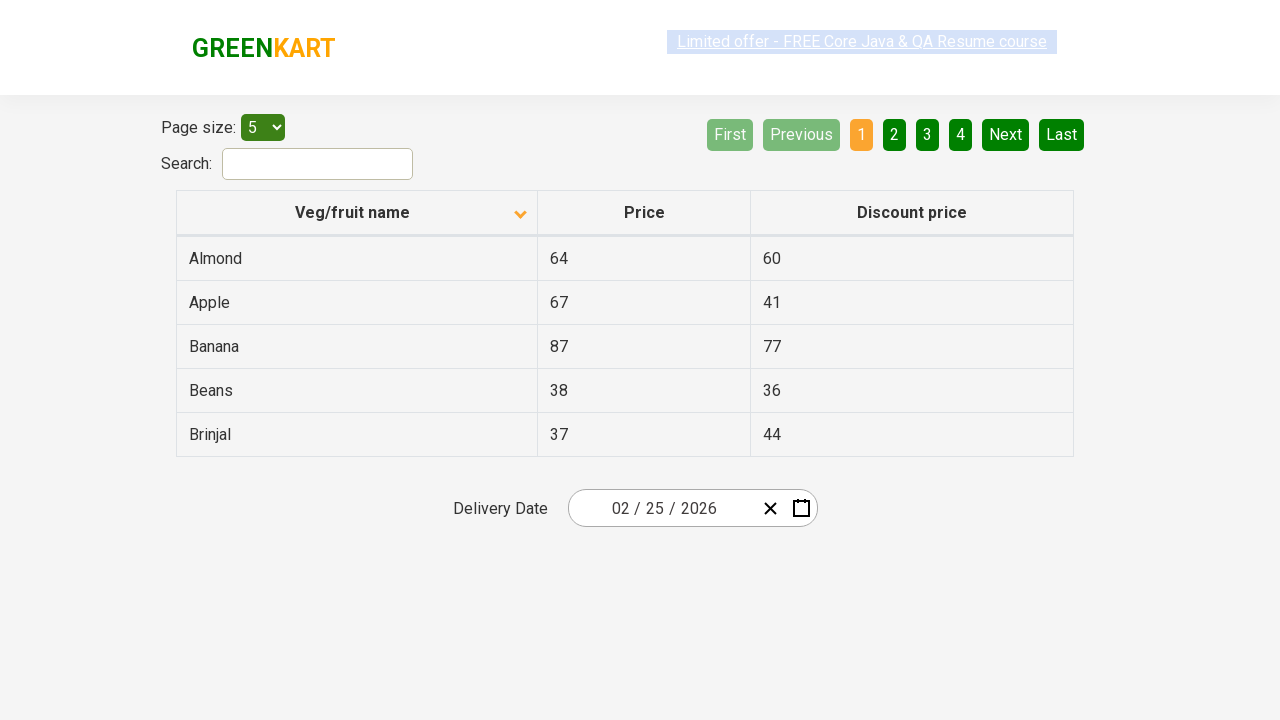

Created alphabetically sorted reference list for comparison
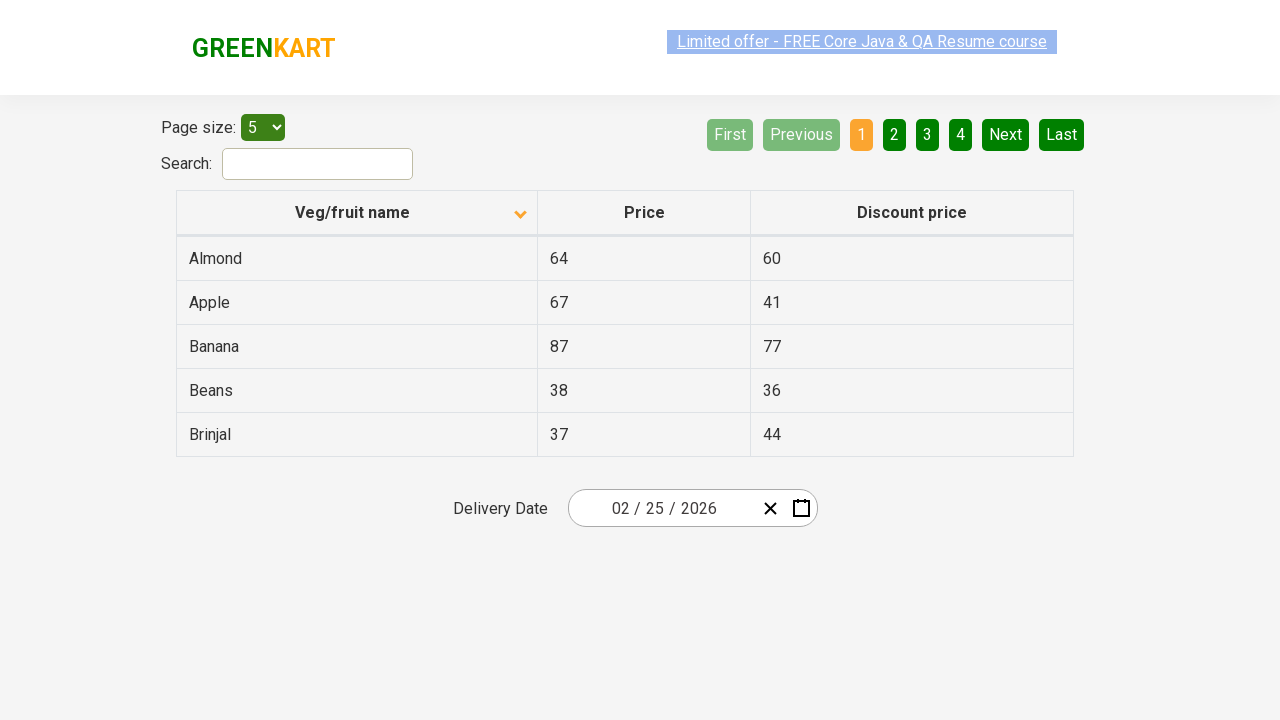

Verified table data is sorted alphabetically by Veg/fruit name
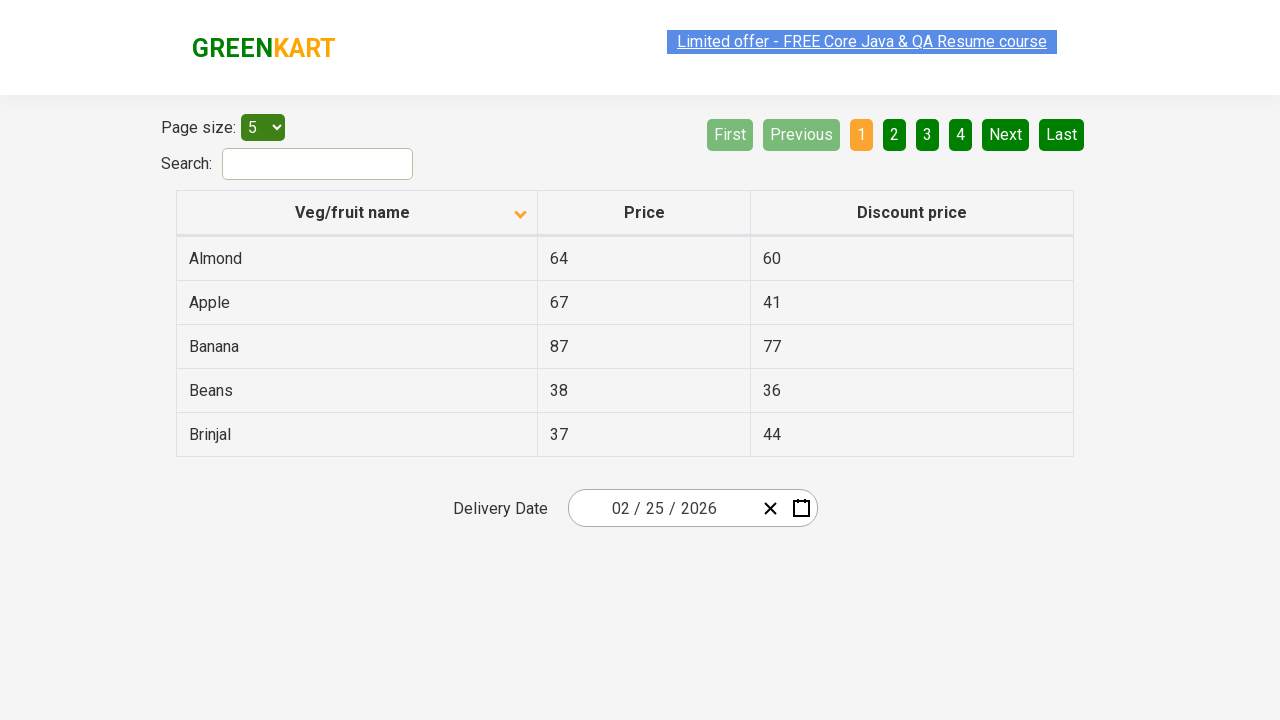

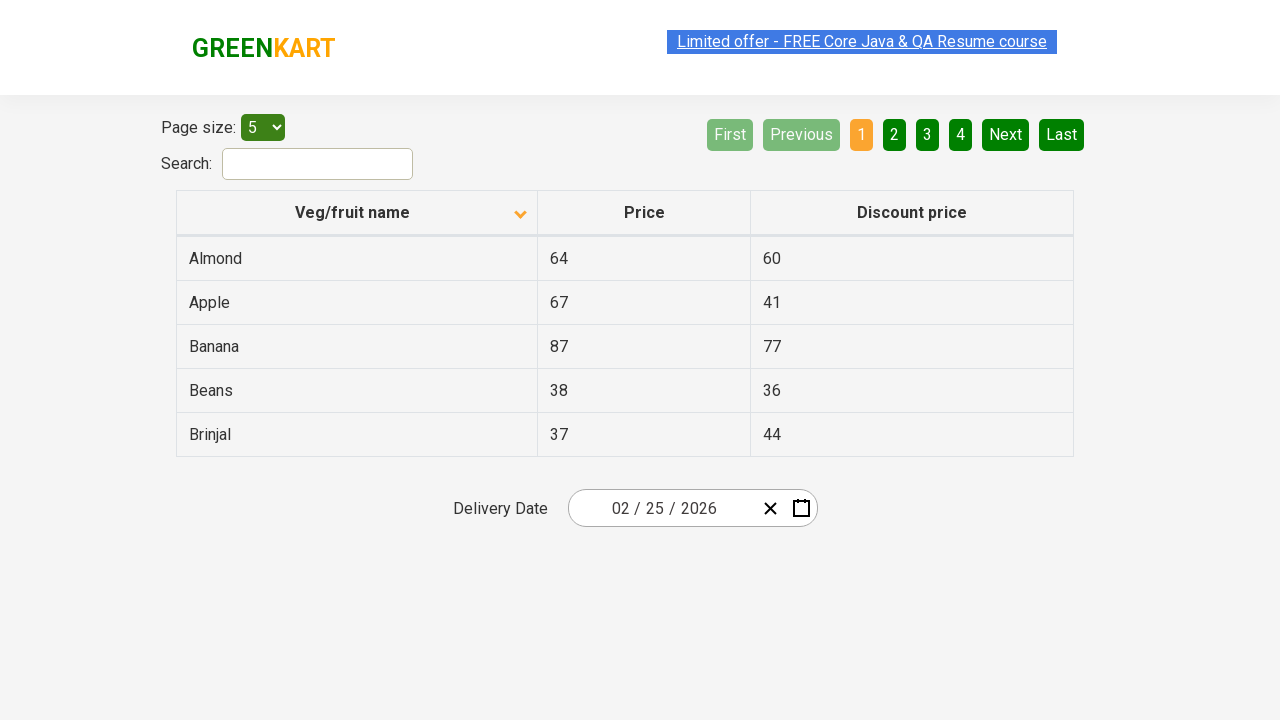